Selects gender radio button and hobbies checkbox in the registration form

Starting URL: http://demo.automationtesting.in/Register.html

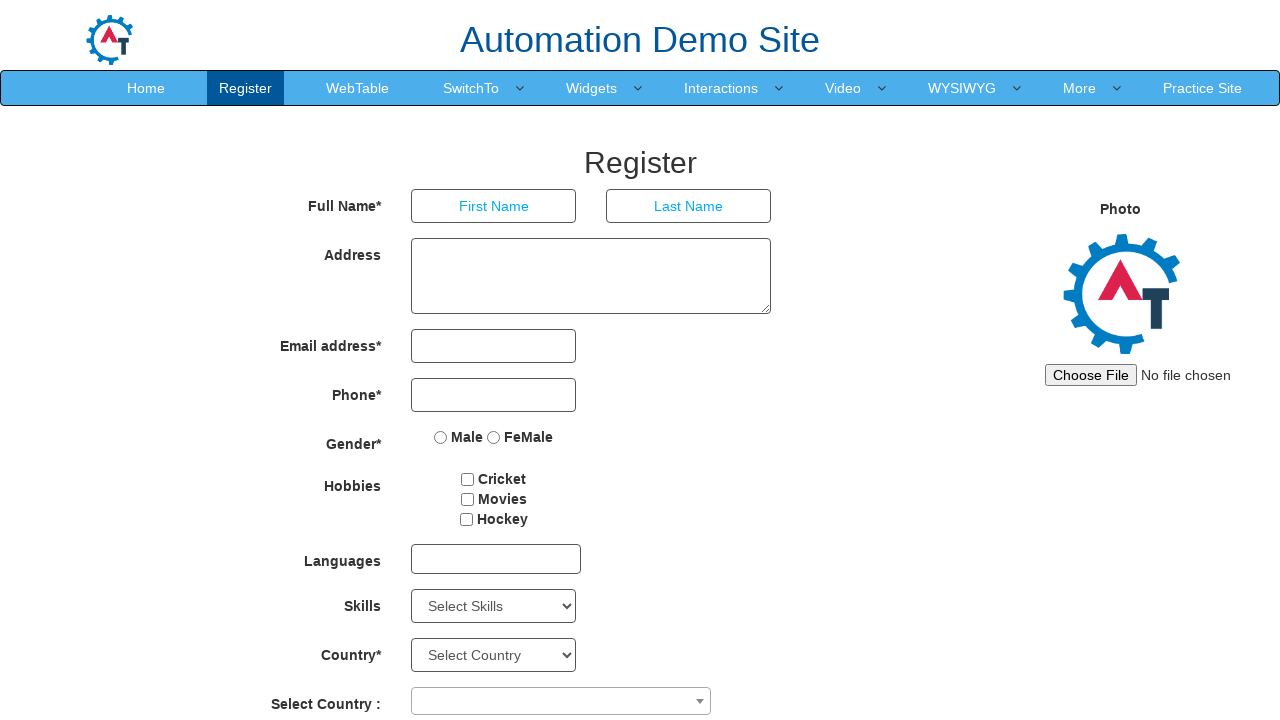

Selected Female gender radio button at (494, 437) on xpath=//input[@value='FeMale']
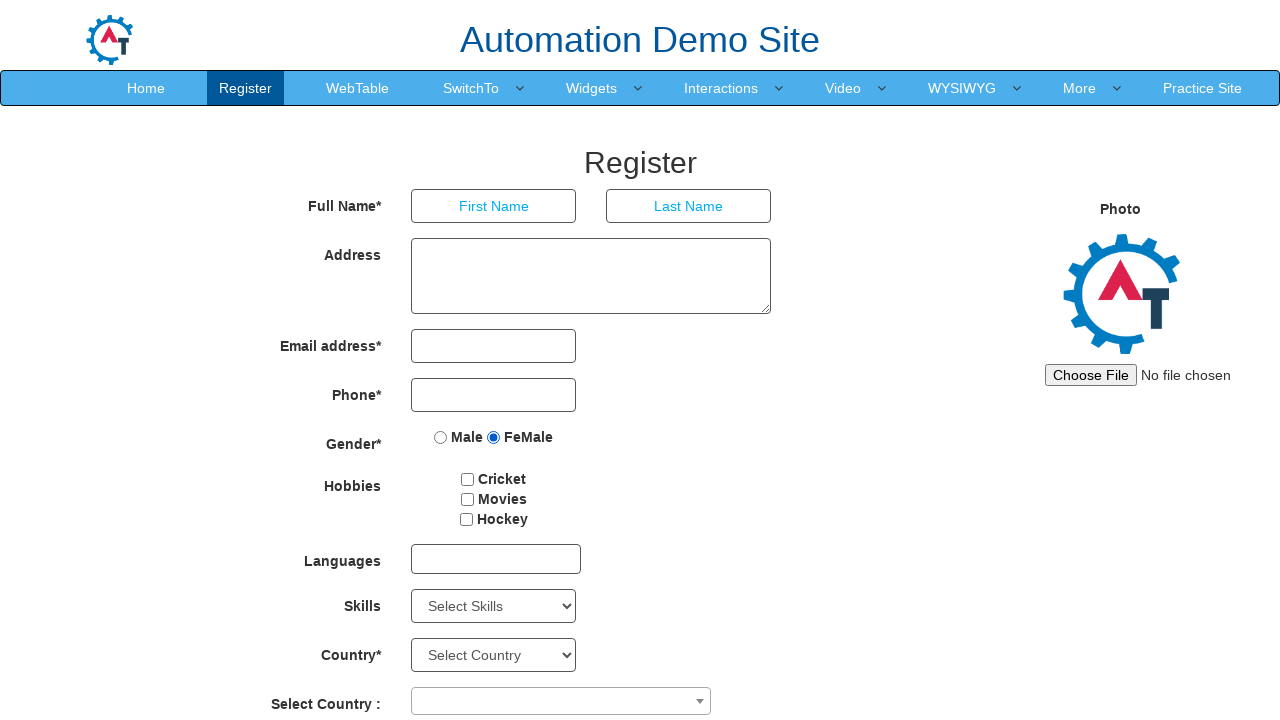

Checked Movies checkbox in hobbies at (467, 499) on input#checkbox2
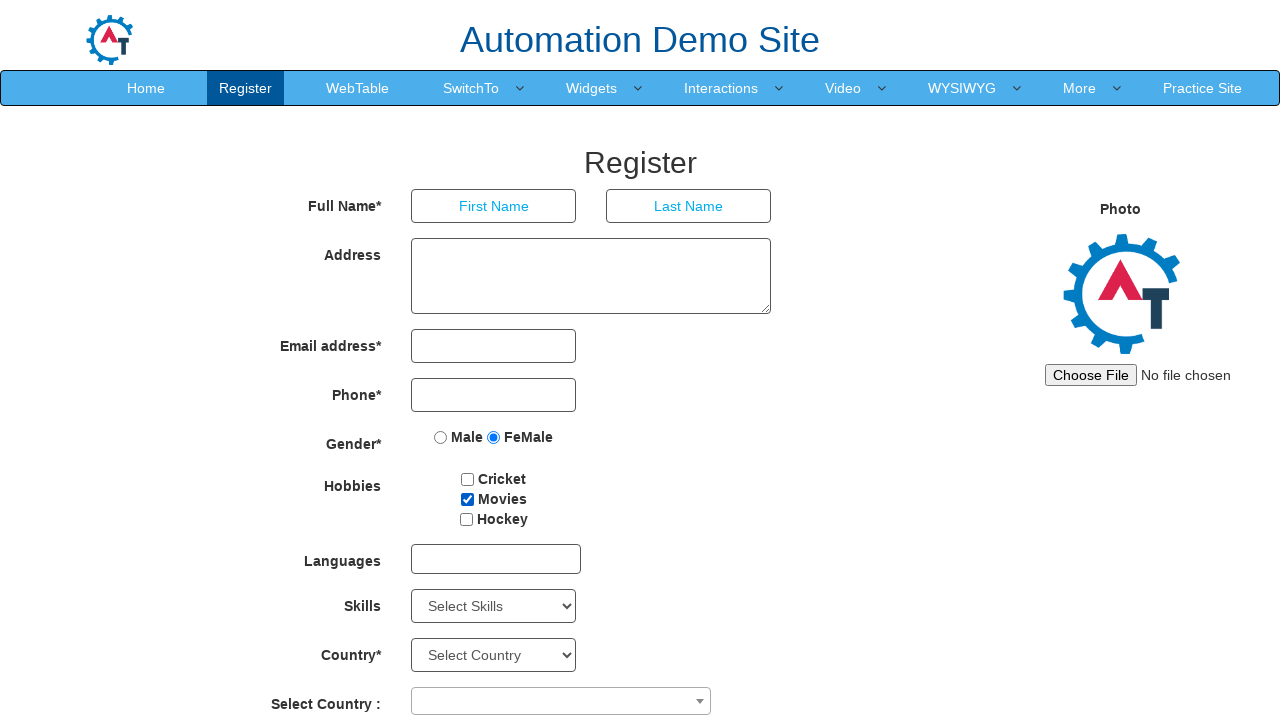

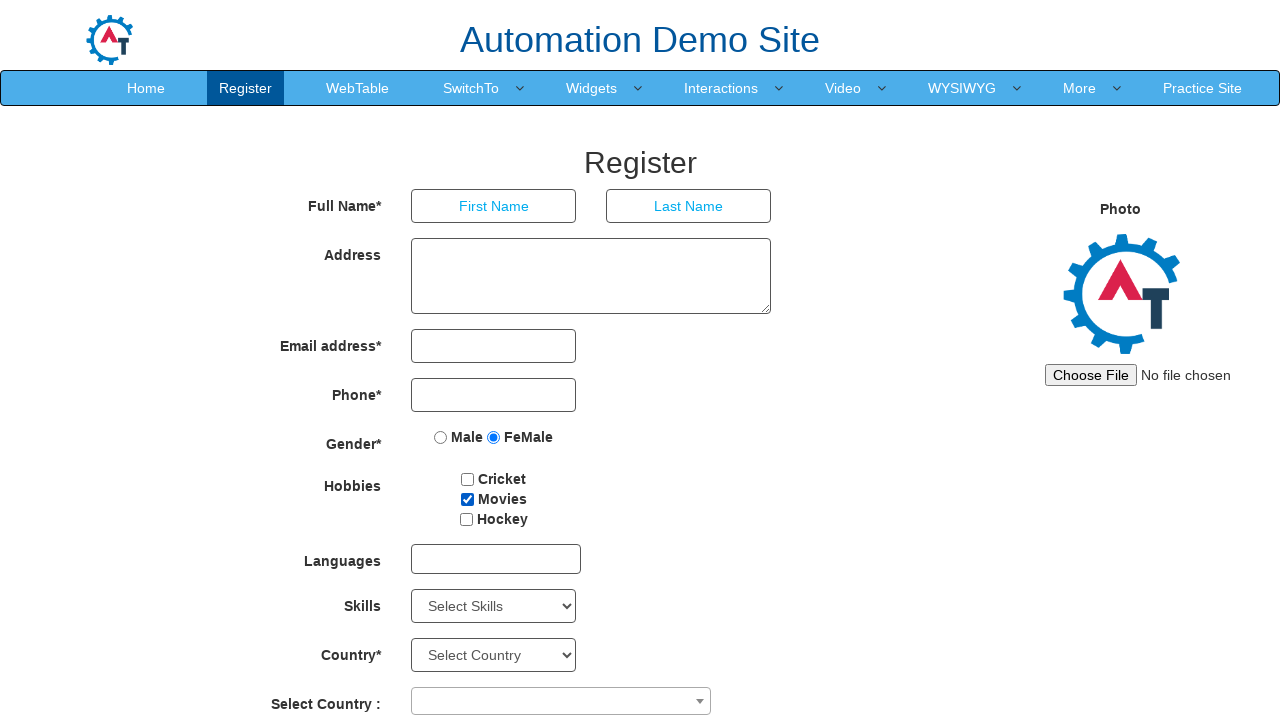